Tests drag and drop functionality using Playwright's drag_to method to drag an element from source to target

Starting URL: https://www.tutorialspoint.com/selenium/practice/droppable.php

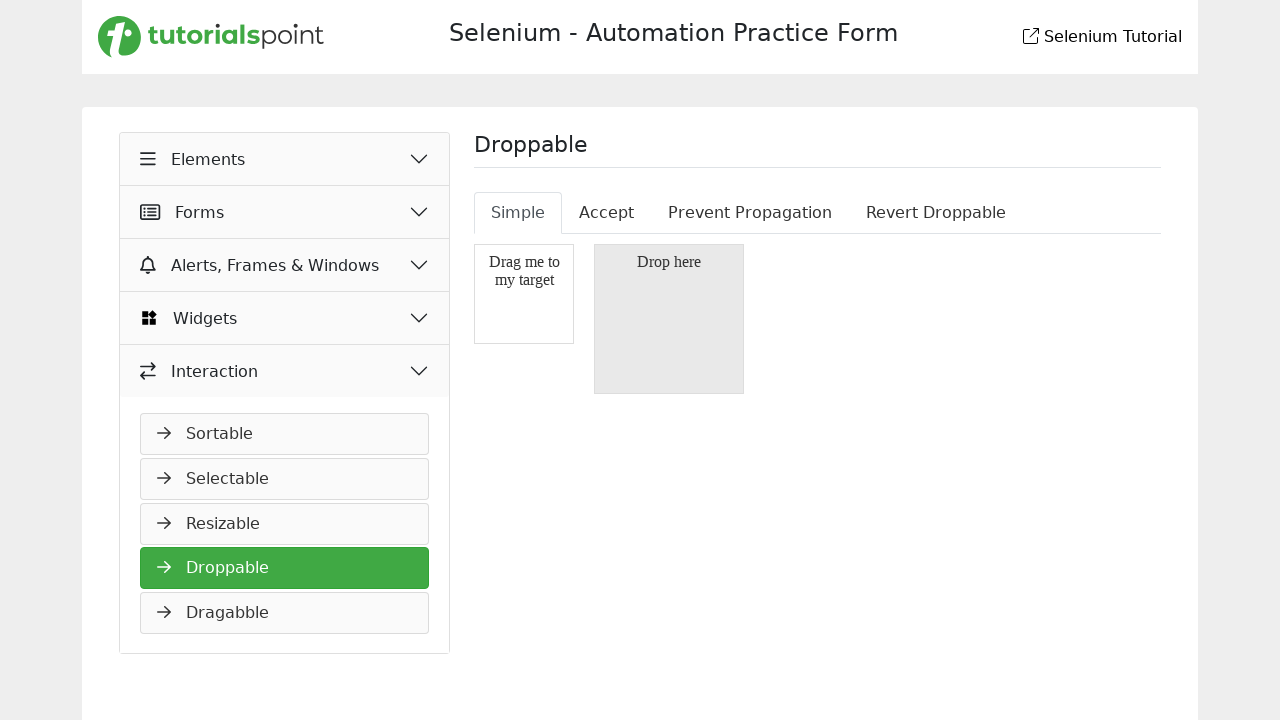

Waited for draggable element to be visible
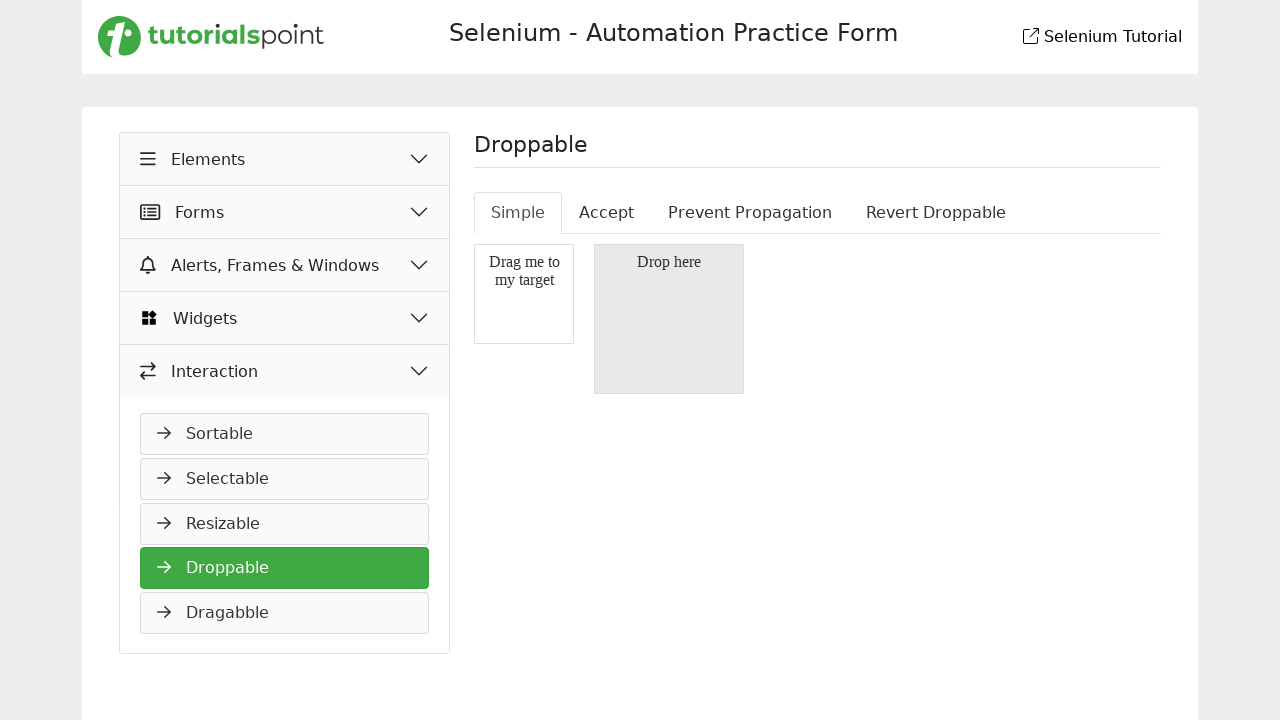

Waited for droppable element to be visible
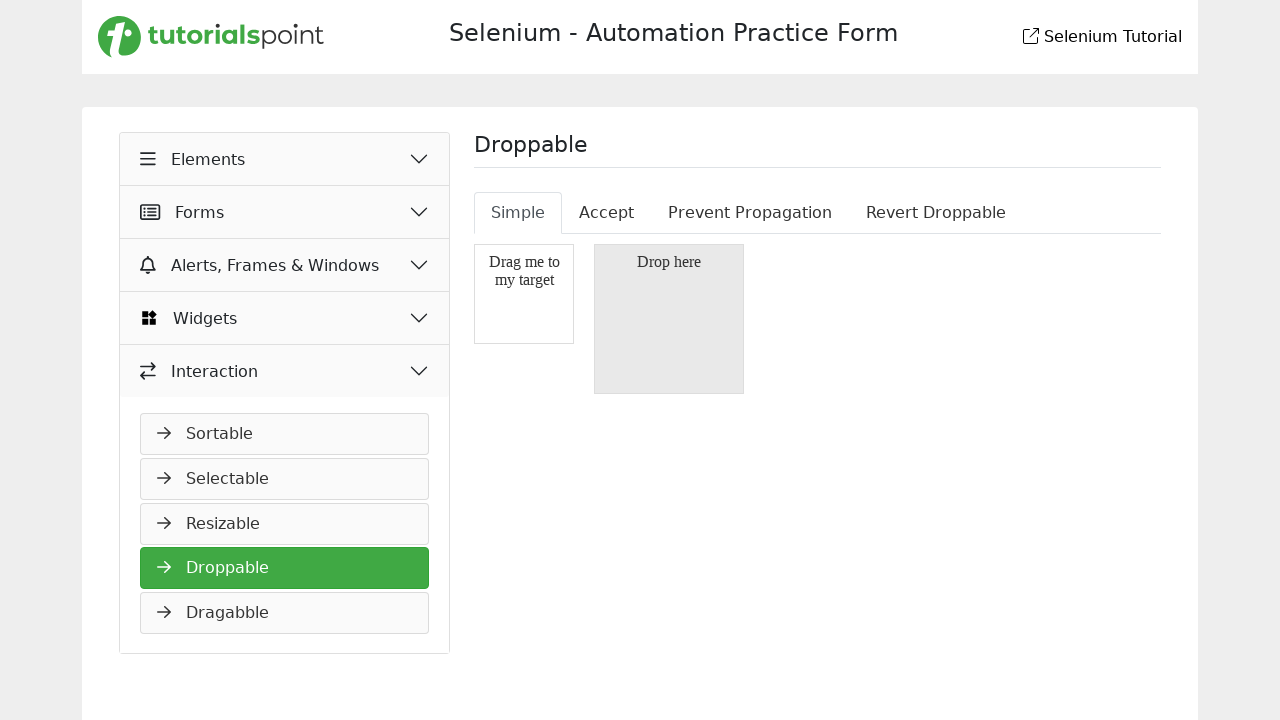

Dragged element from source to target using drag_to method at (669, 319)
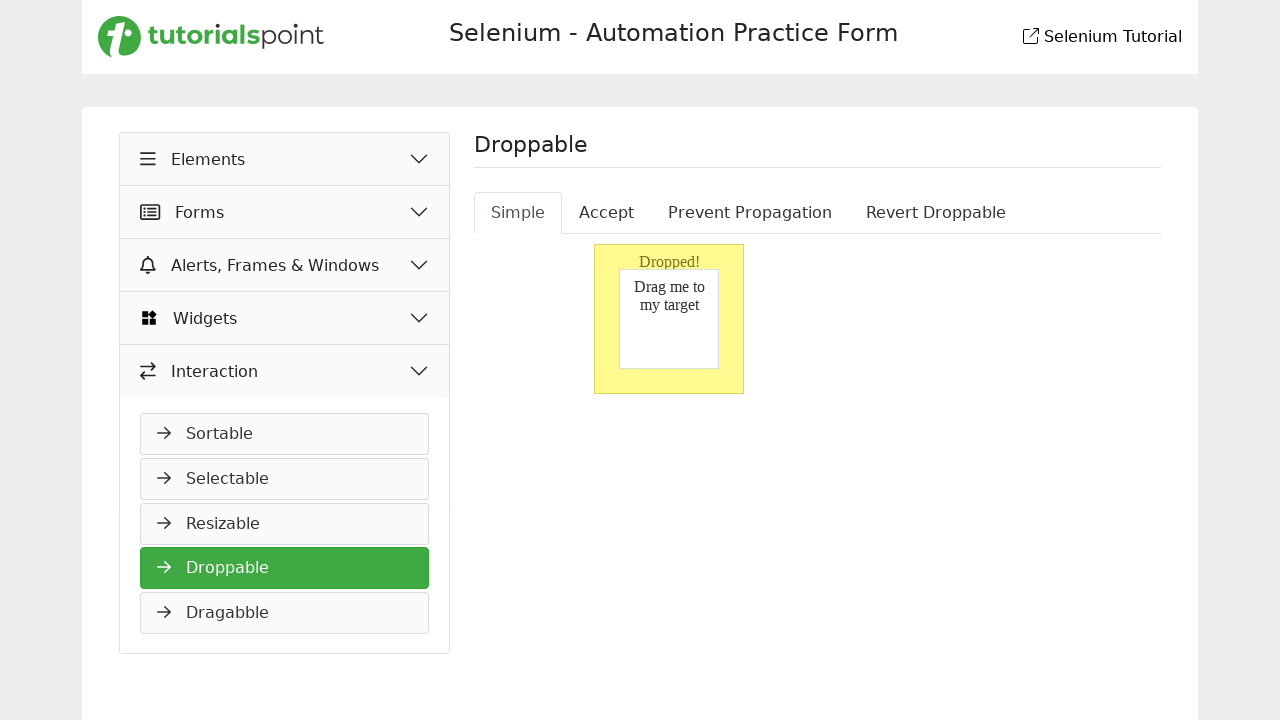

Verified drop was successful - droppable element text changed
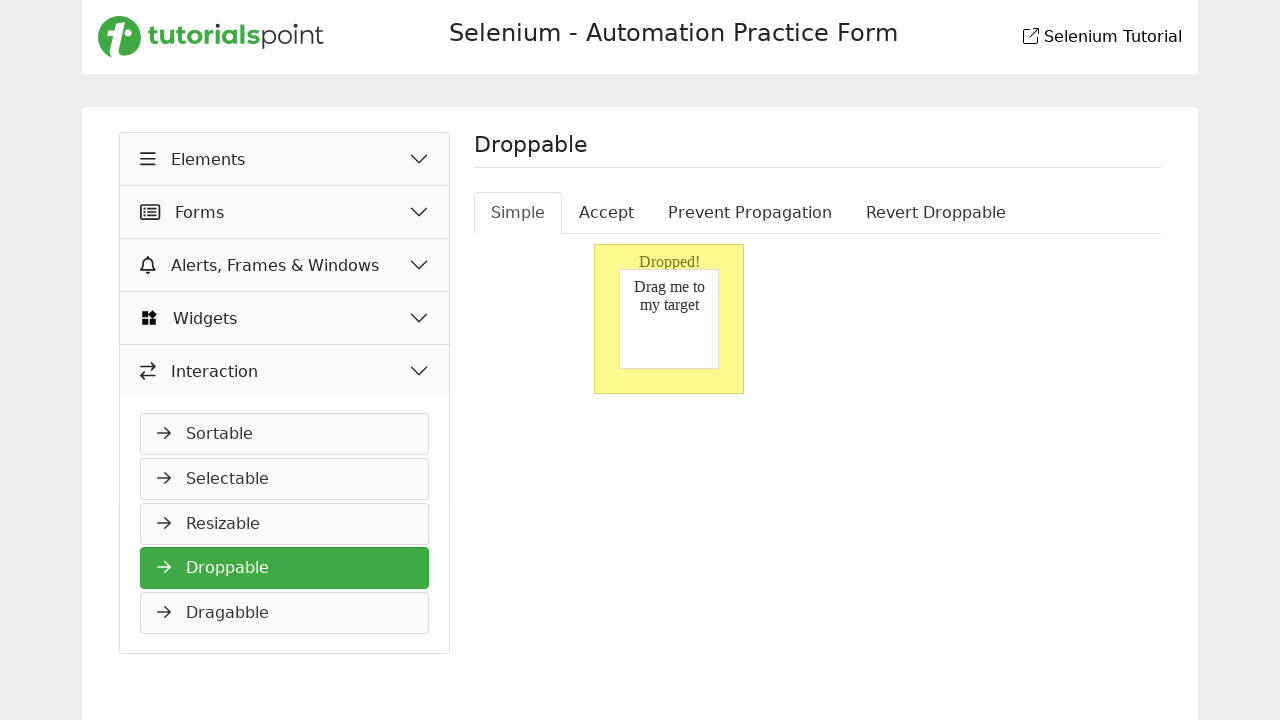

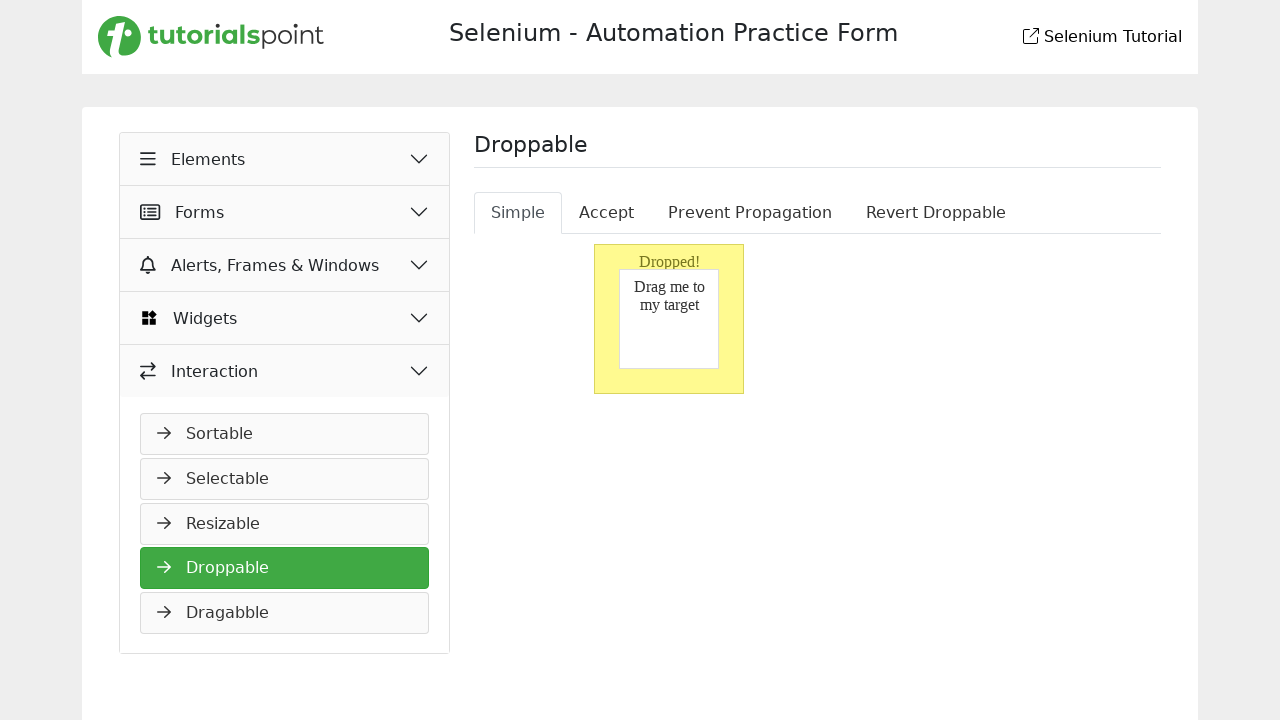